Tests file upload functionality on Heroku test site by navigating to the file upload page and uploading a file

Starting URL: http://the-internet.herokuapp.com/

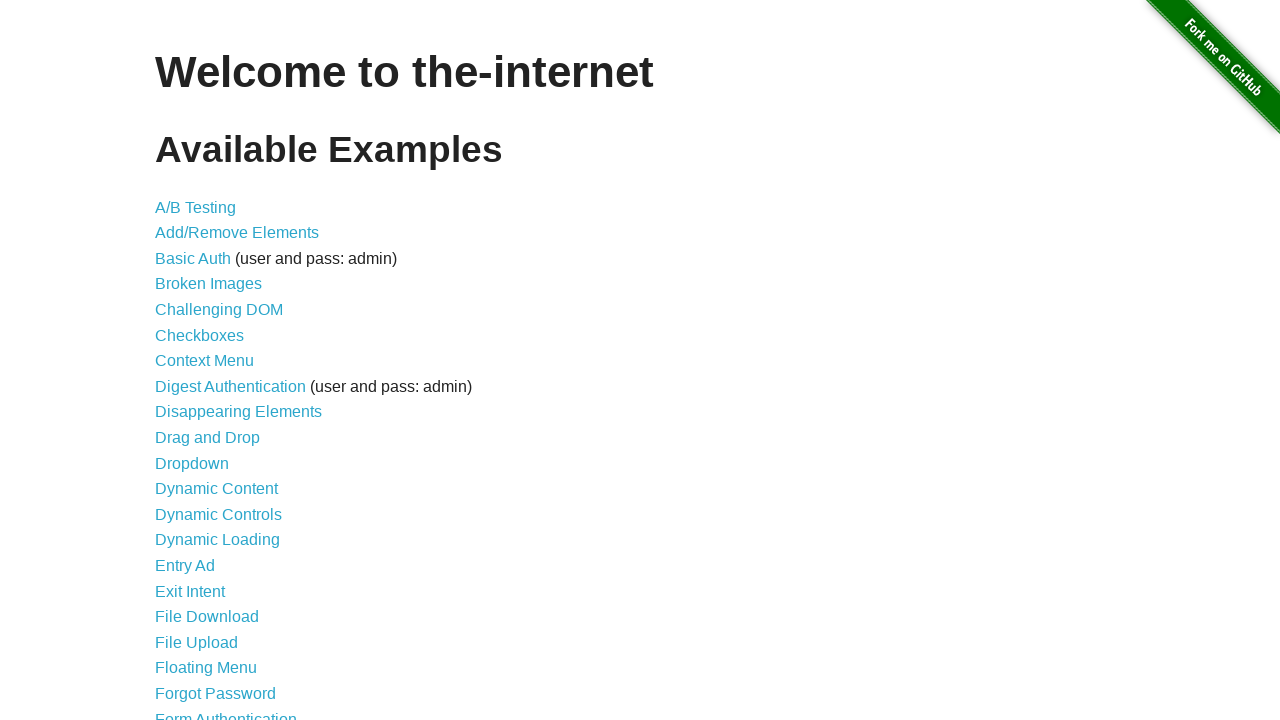

Scrolled to File Upload link
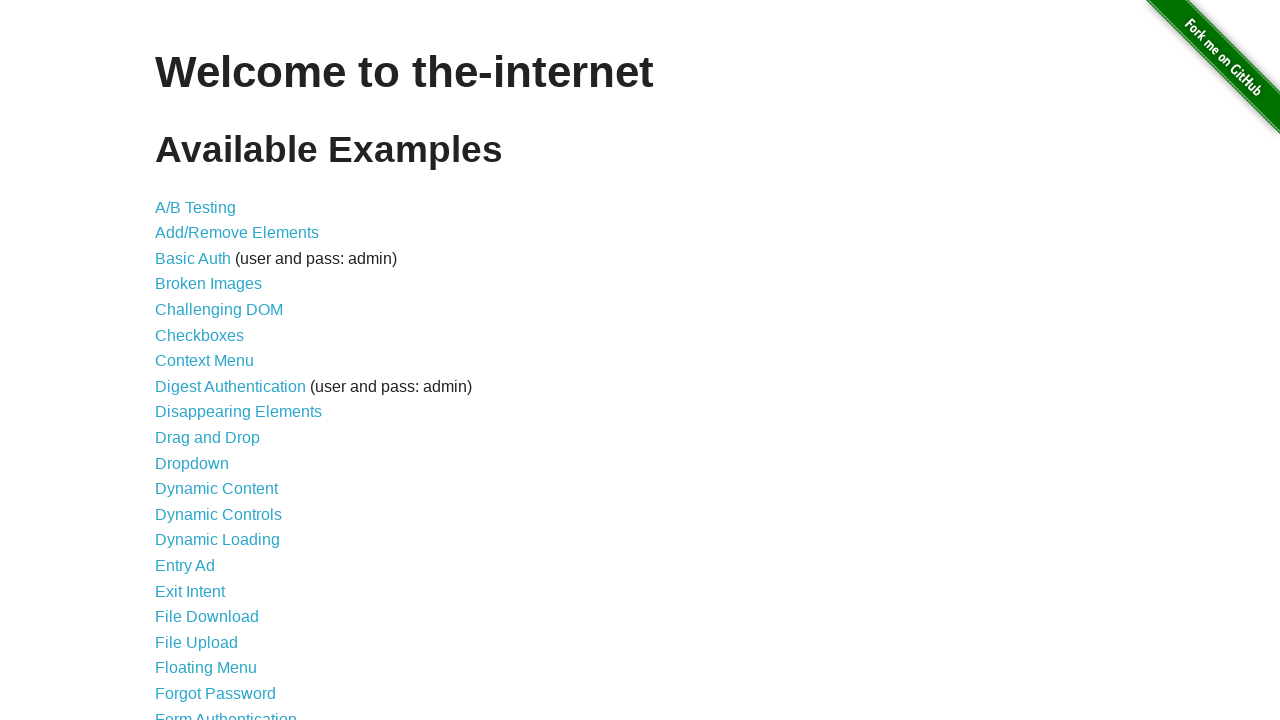

Clicked File Upload link at (196, 642) on xpath=//a[text()='File Upload']
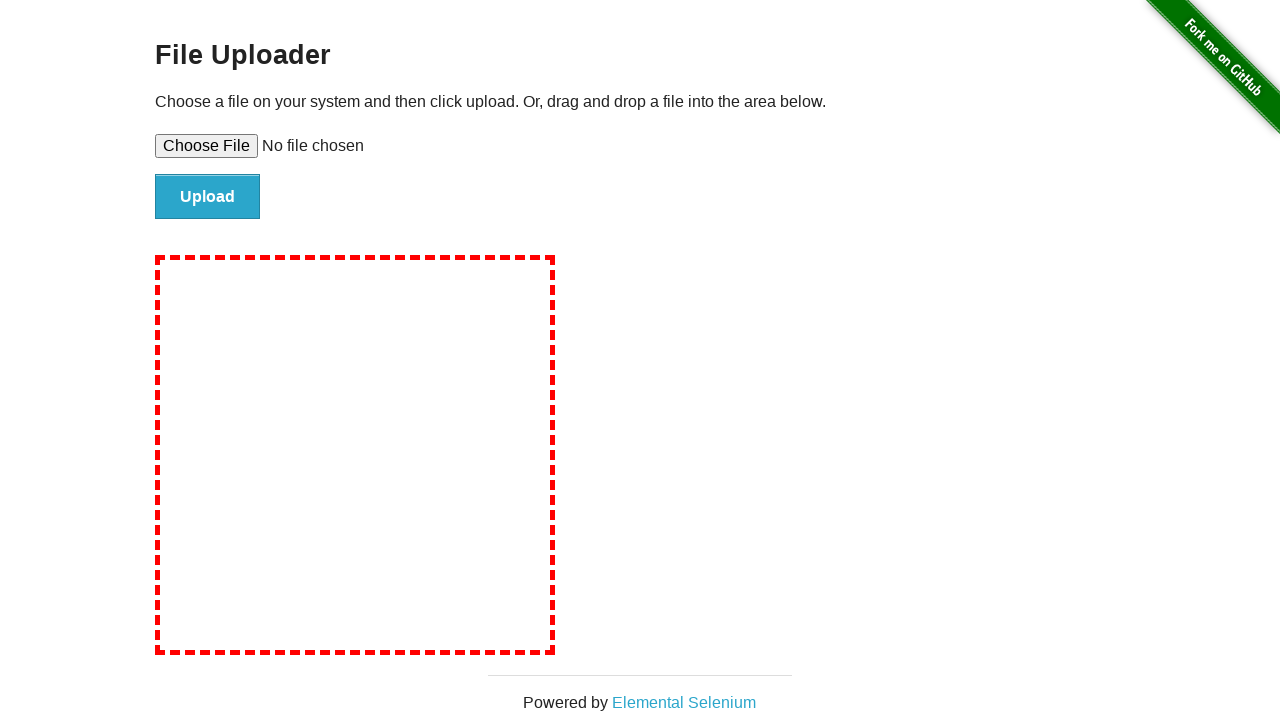

Set test_document.pdf file for upload
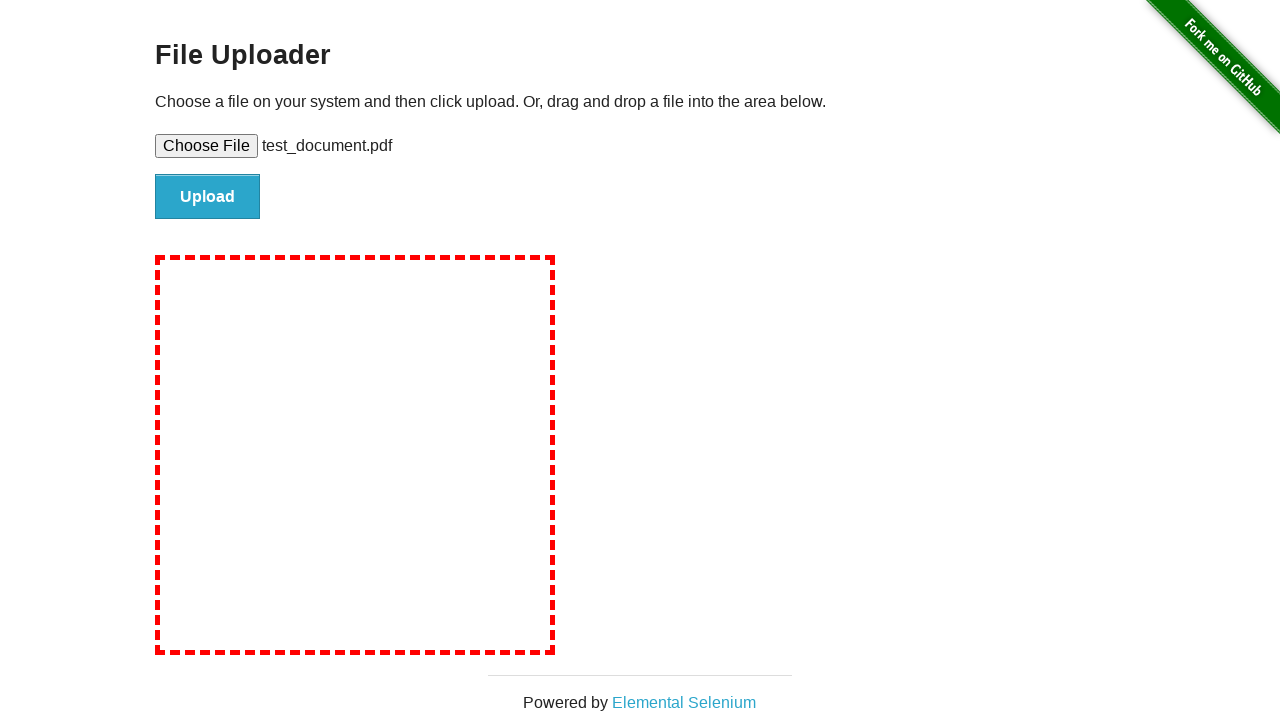

Clicked file upload submit button at (208, 197) on #file-submit
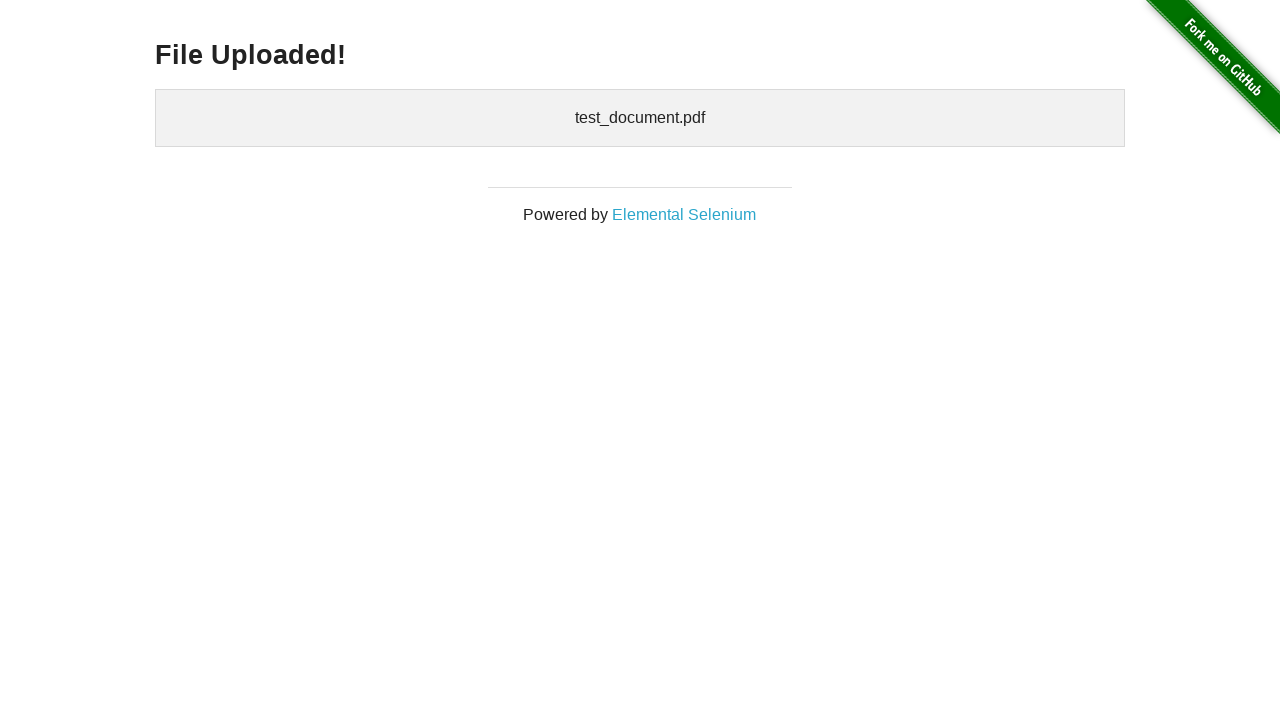

File upload success message appeared
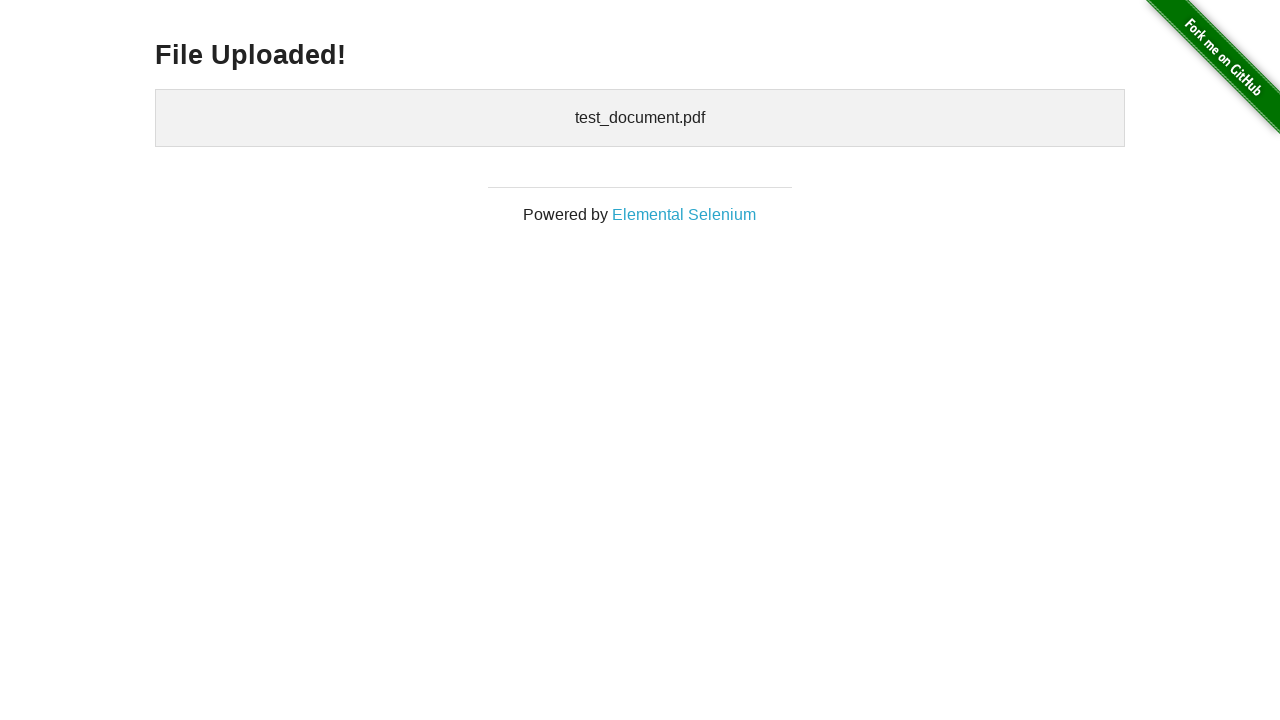

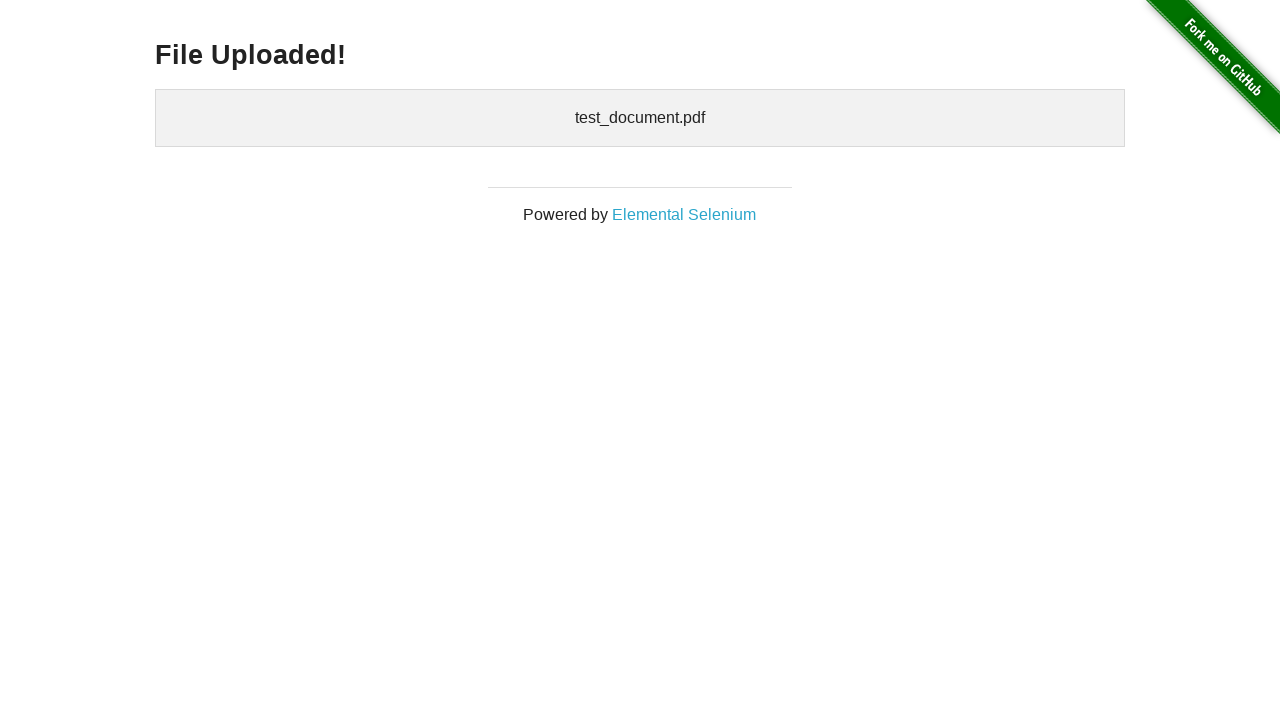